Tests notification message functionality by clicking a link and verifying the flash message that appears

Starting URL: http://the-internet.herokuapp.com/notification_message_rendered

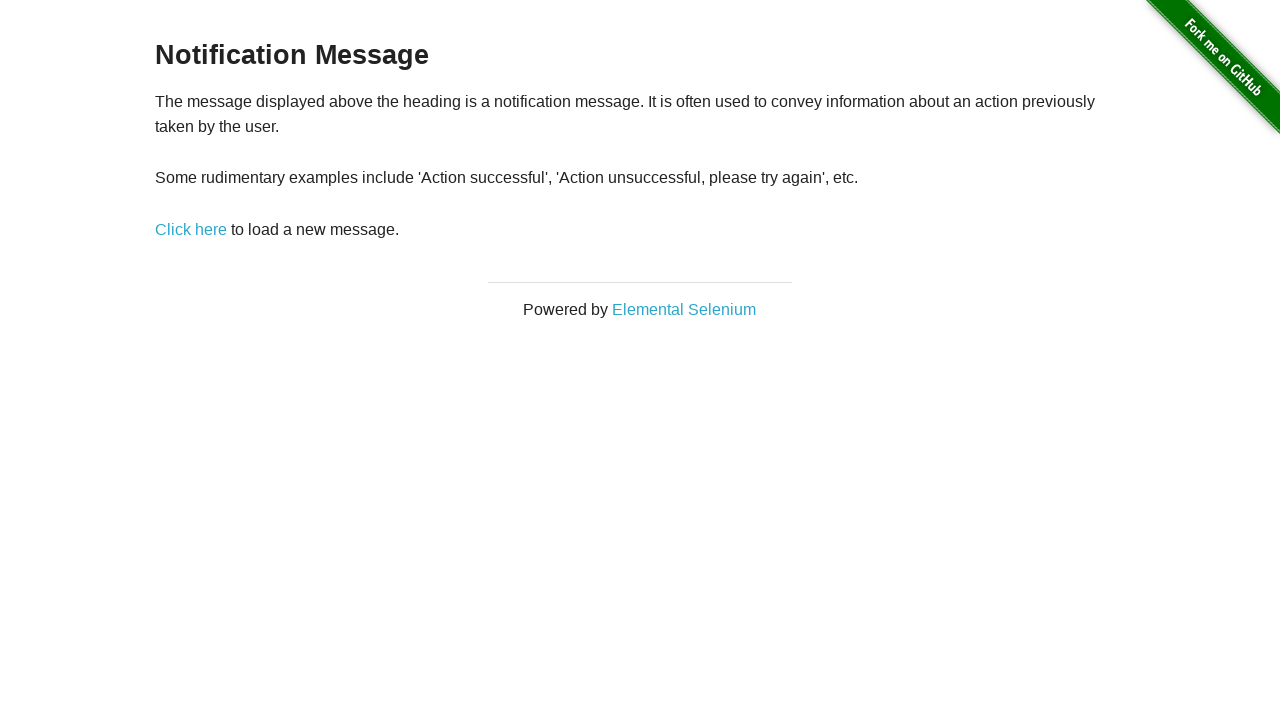

Clicked 'Click here' link to trigger notification message at (191, 229) on a:has-text('Click here')
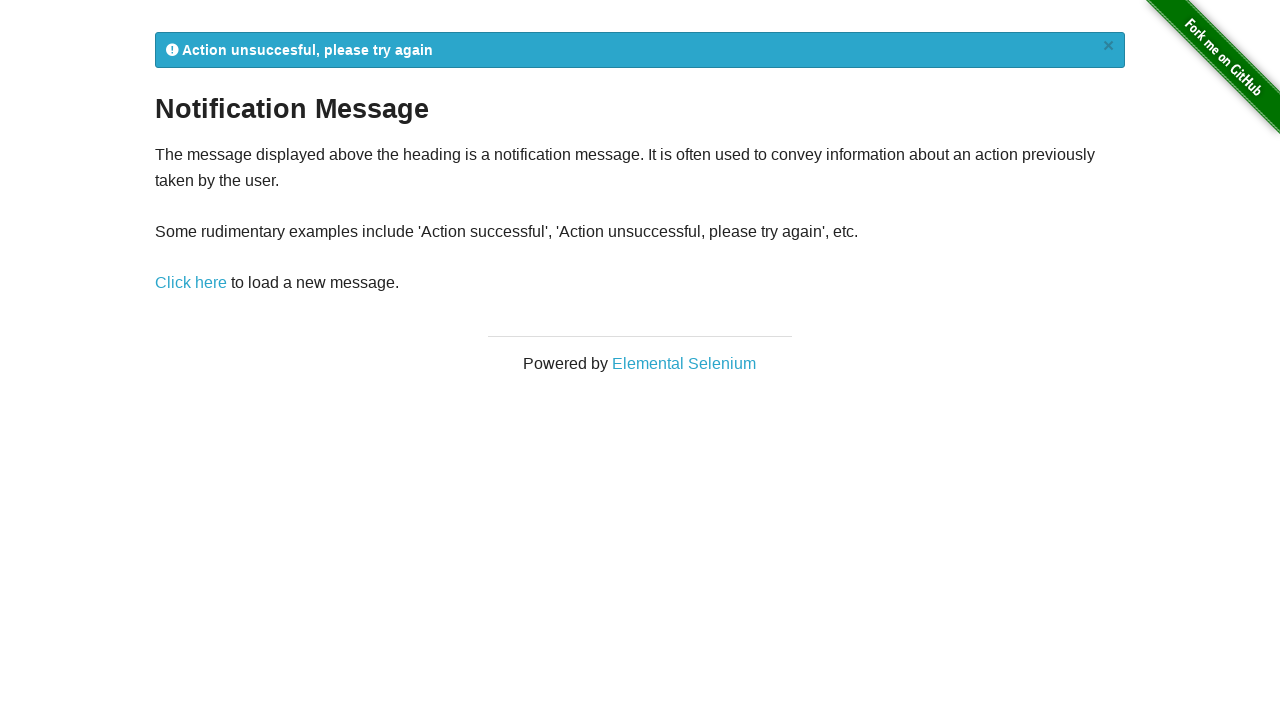

Flash notification message appeared
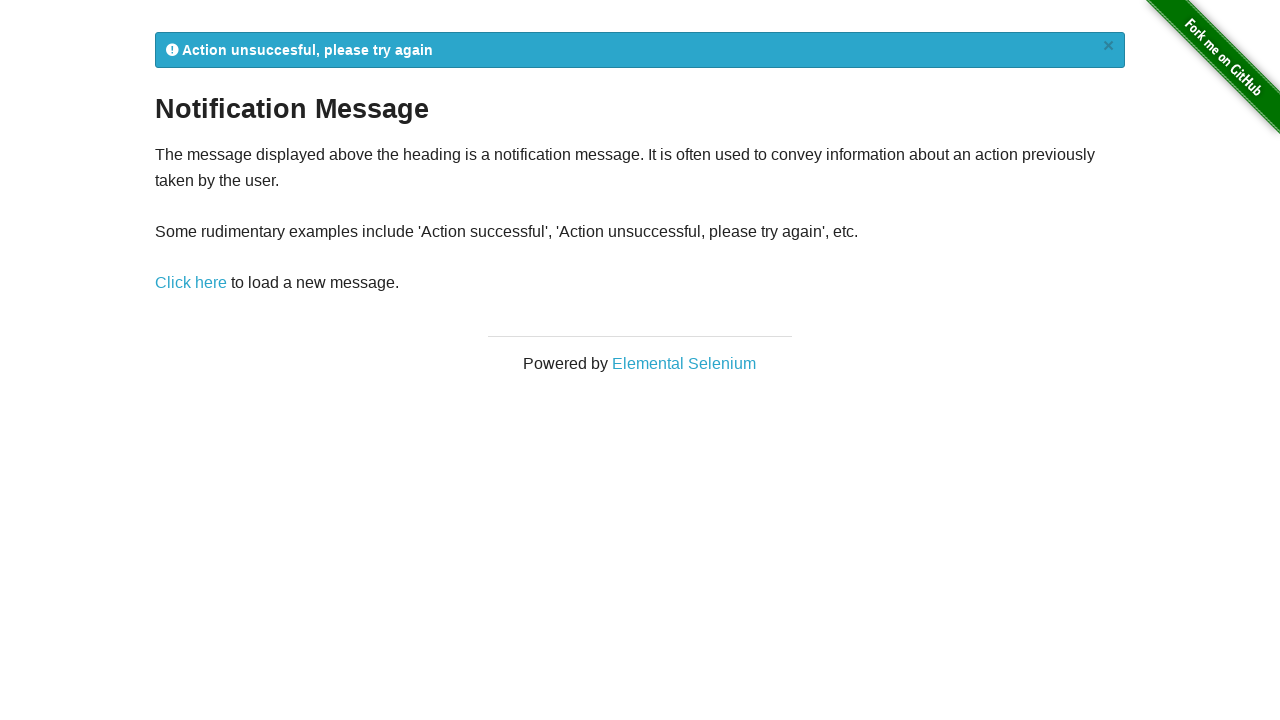

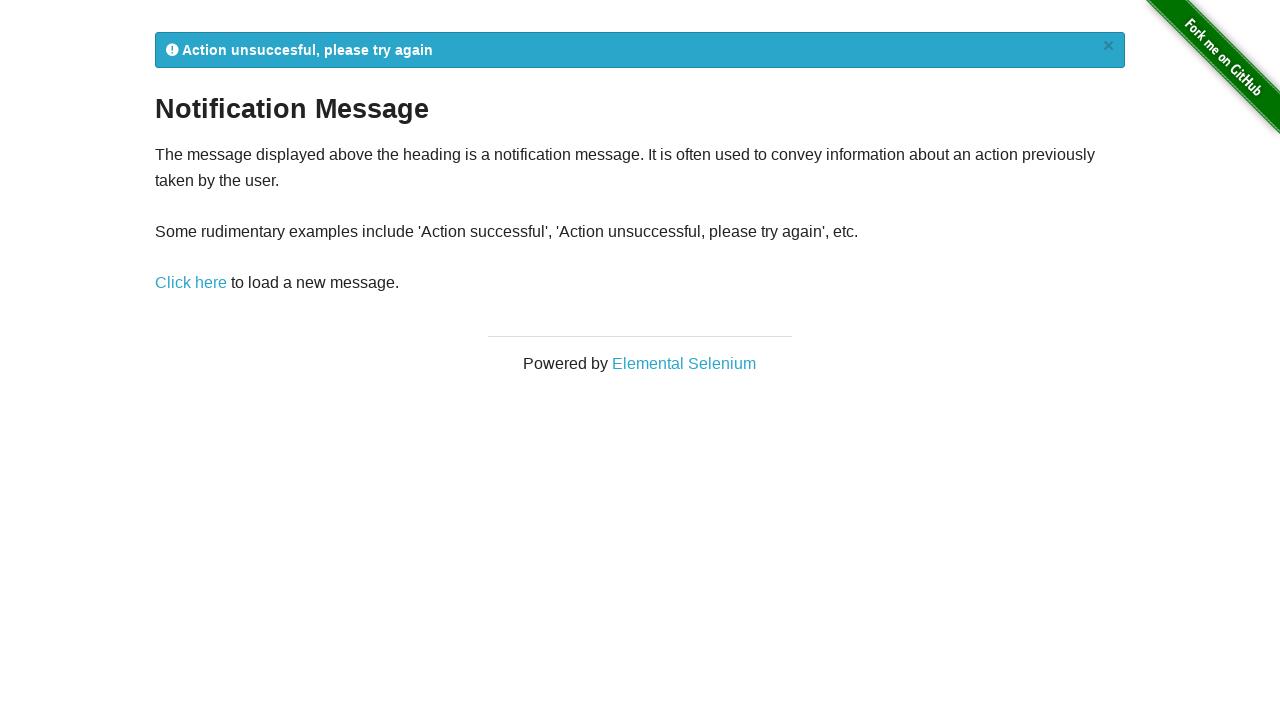